Tests JavaScript alert handling by clicking a button that triggers an alert and then accepting/dismissing the alert dialog

Starting URL: https://letcode.in/alert

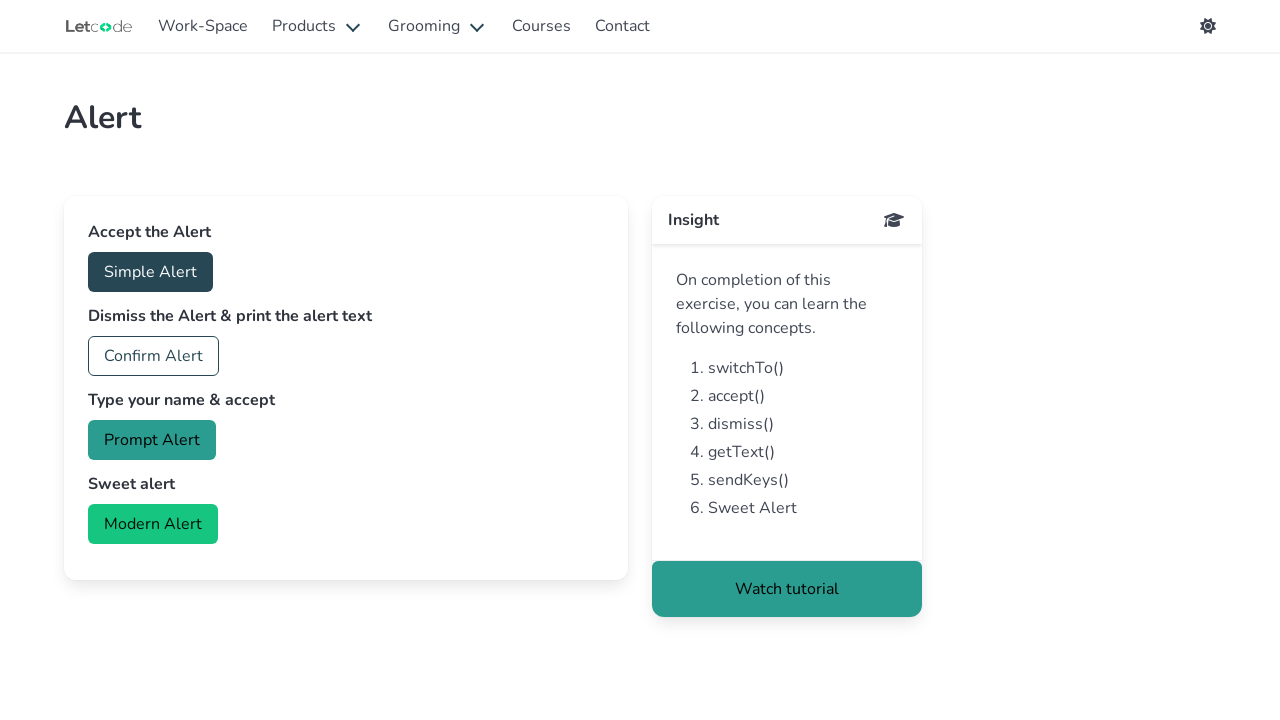

Clicked button to trigger JavaScript alert at (150, 272) on #accept
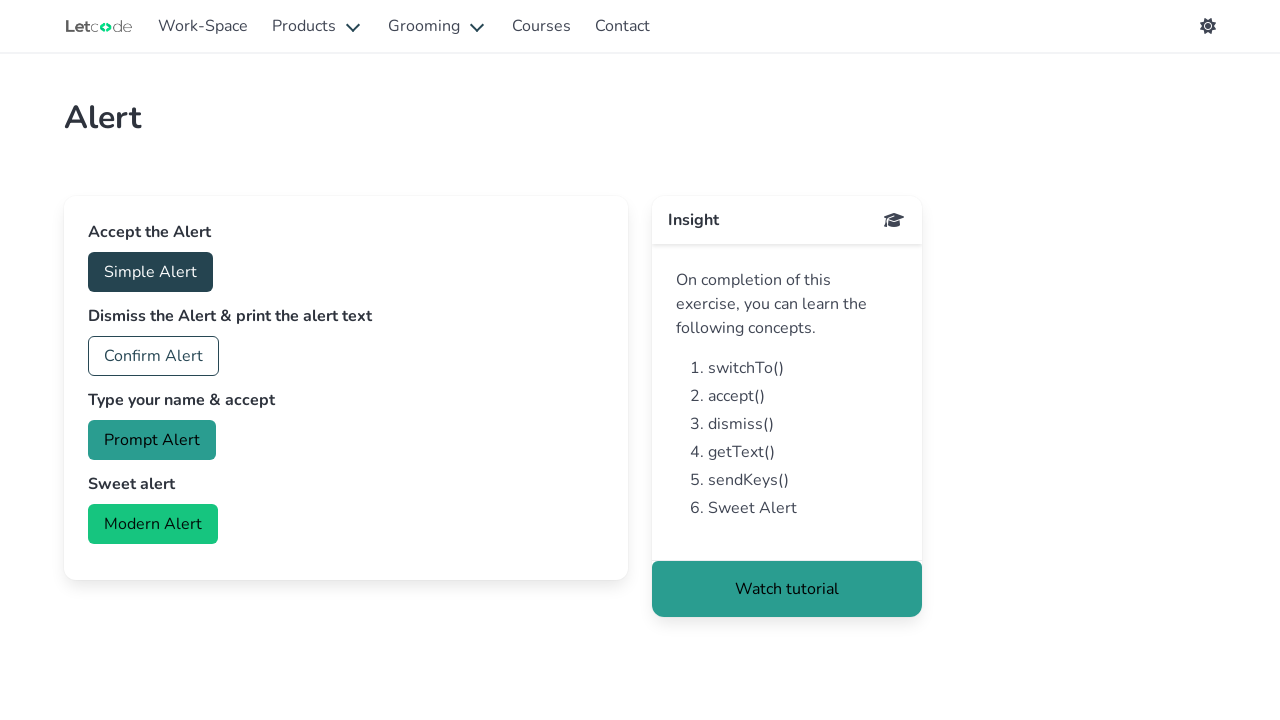

Set up dialog handler to accept alerts
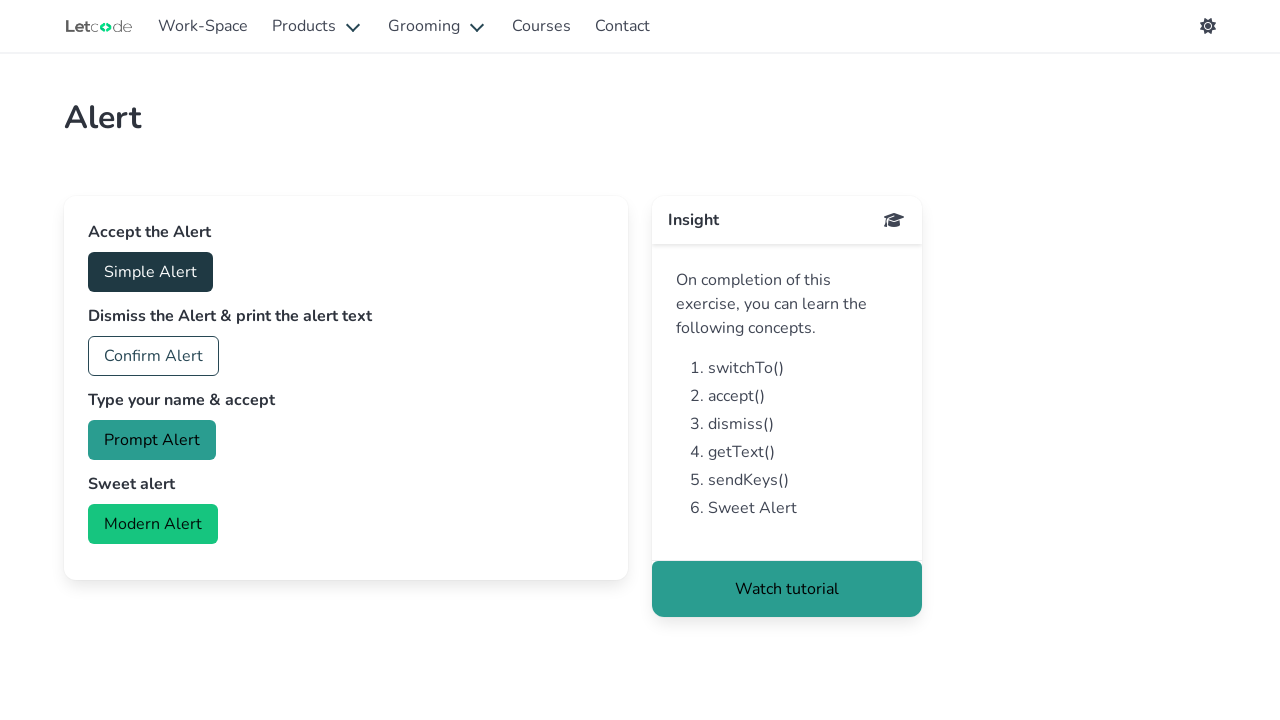

Set up one-time dialog handler to accept alert
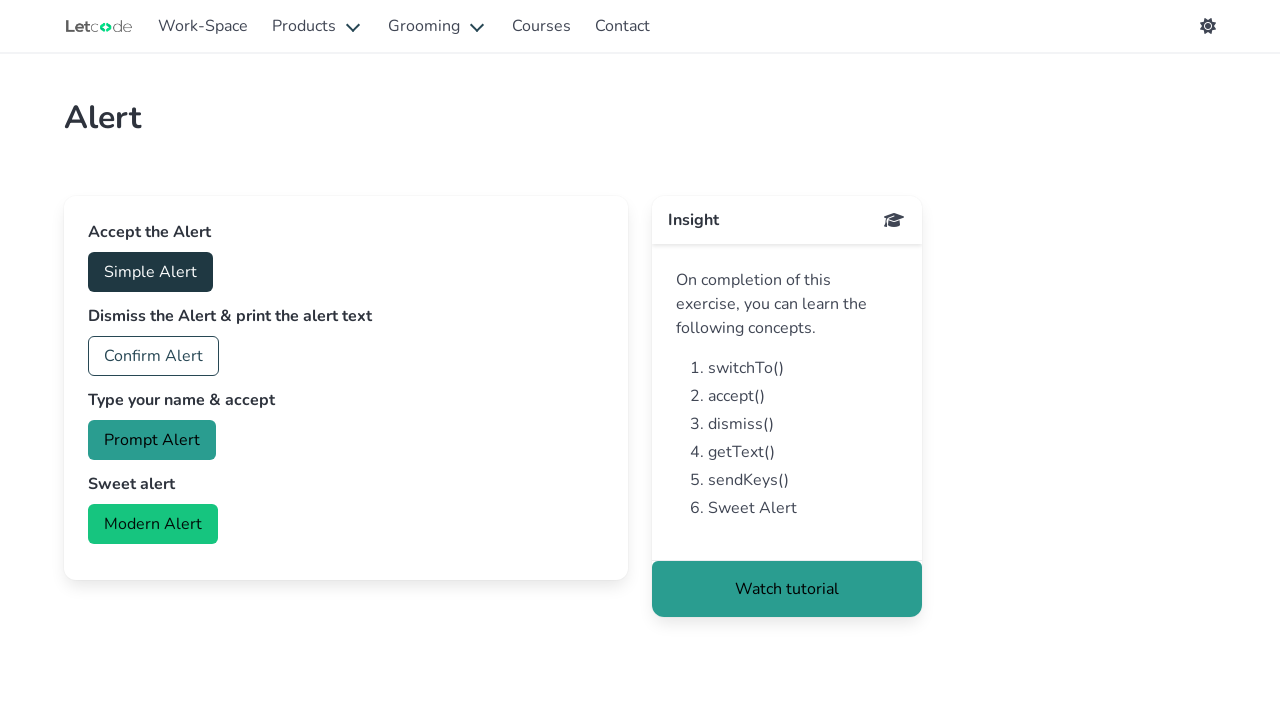

Clicked button to trigger alert dialog at (150, 272) on #accept
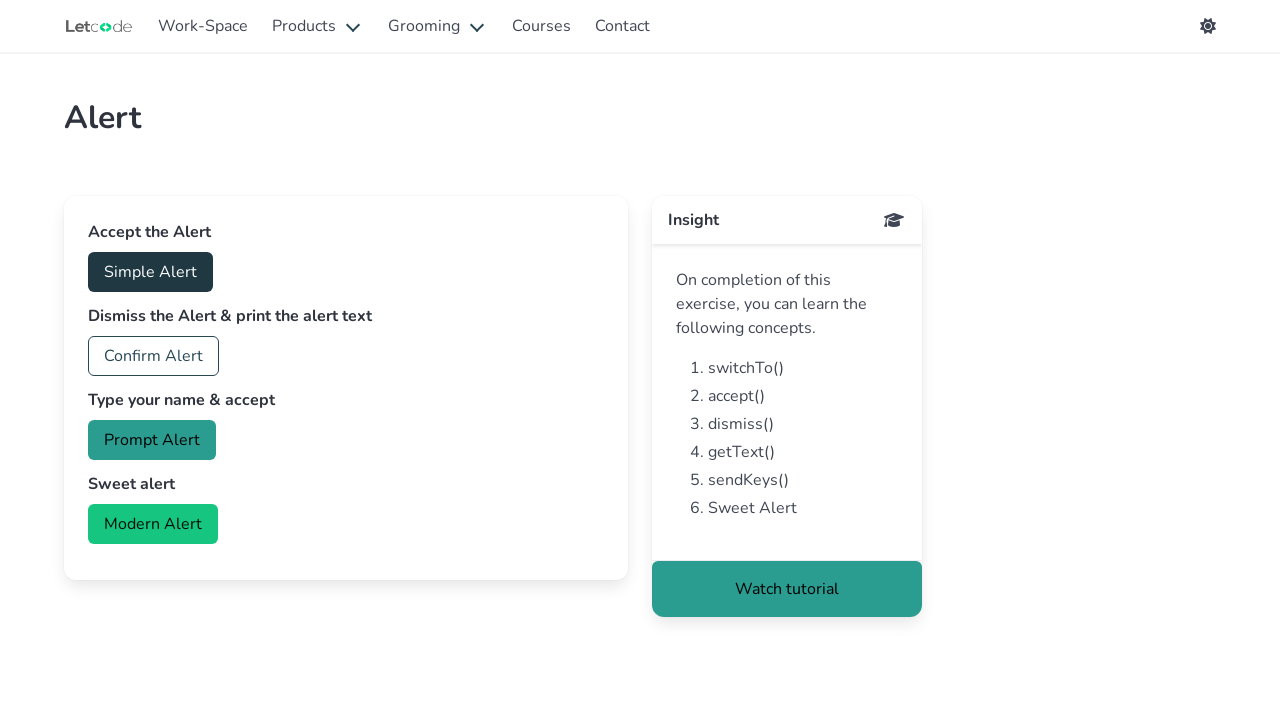

Waited 1 second for alert interaction to complete
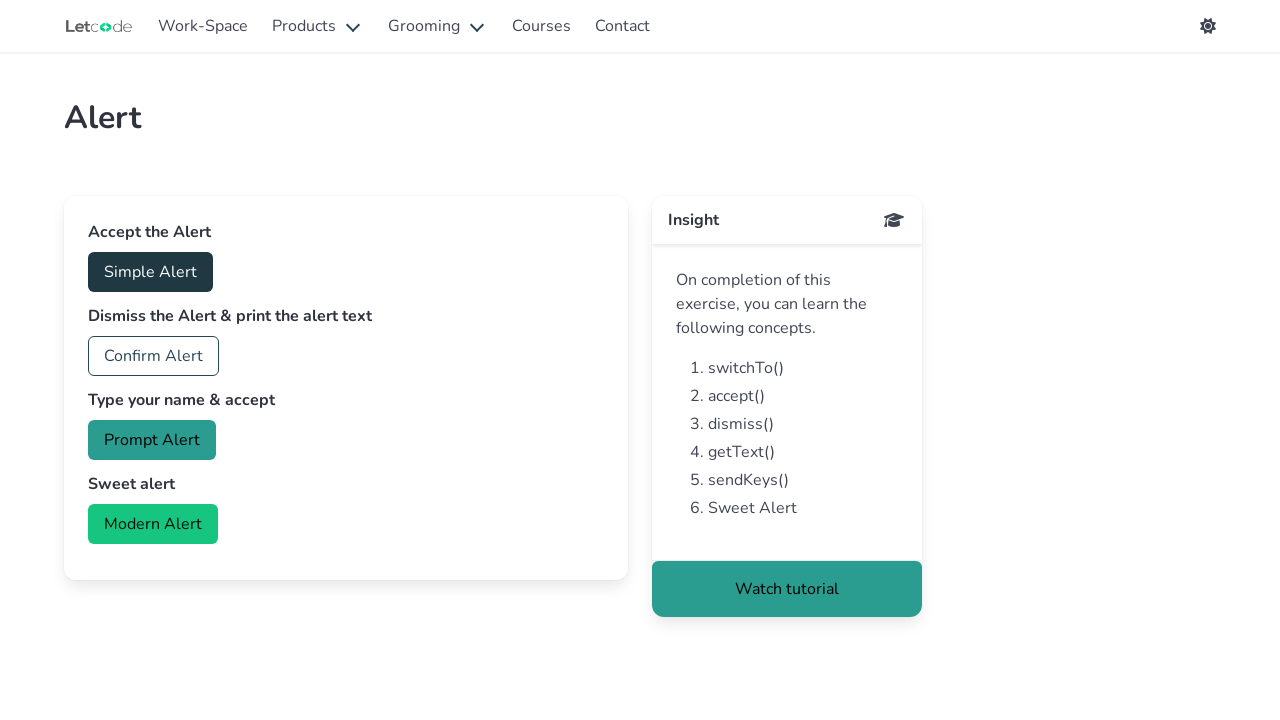

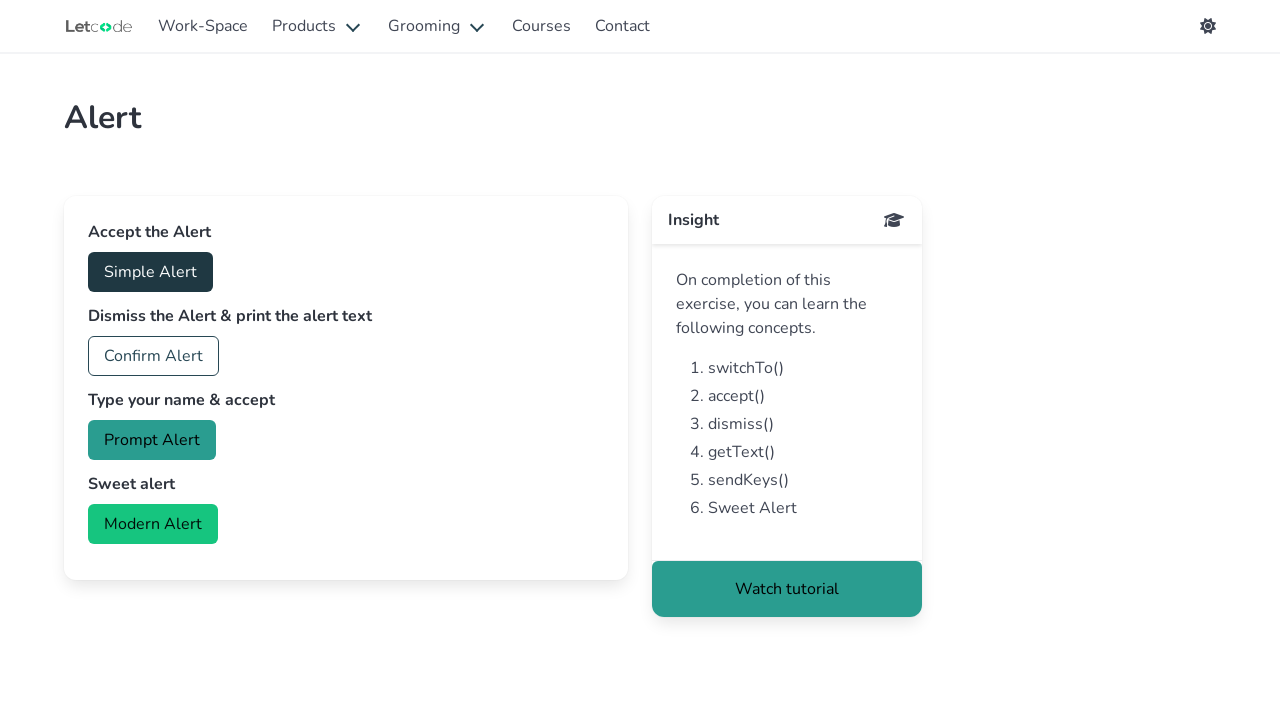